Tests number input field by pressing Arrow Up key and verifying the value increments to 1

Starting URL: http://the-internet.herokuapp.com/inputs

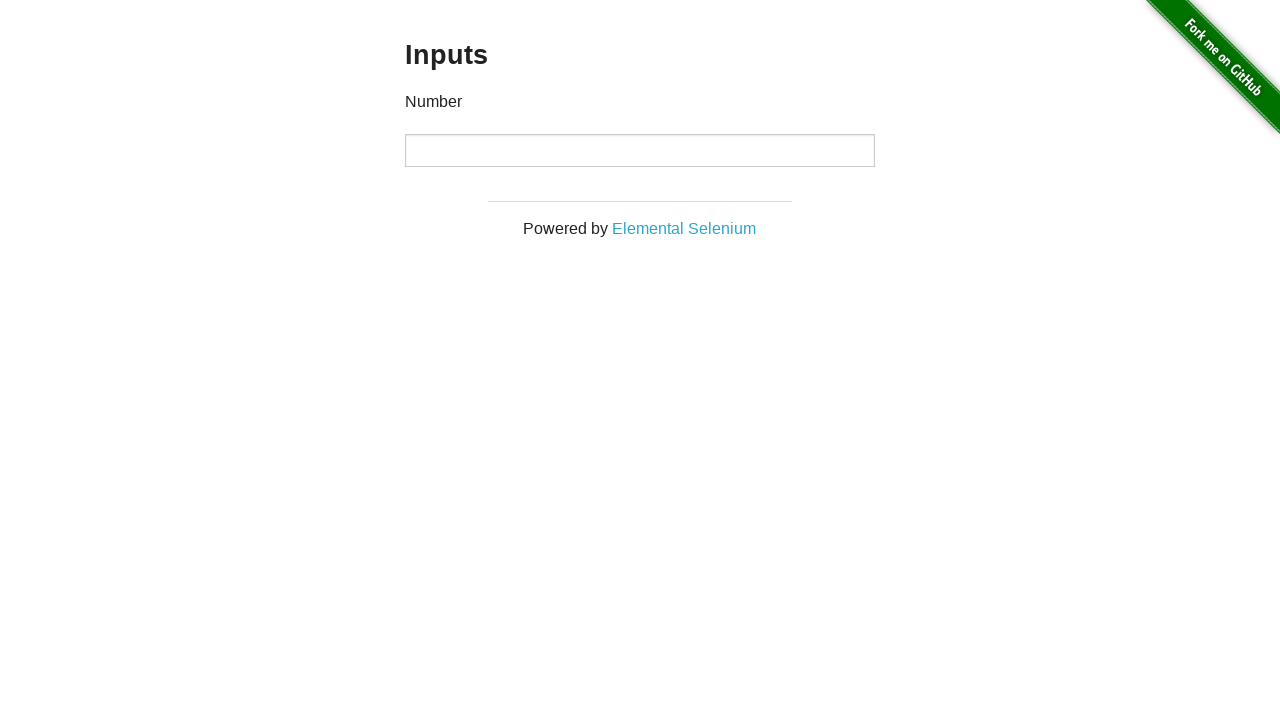

Located number input field
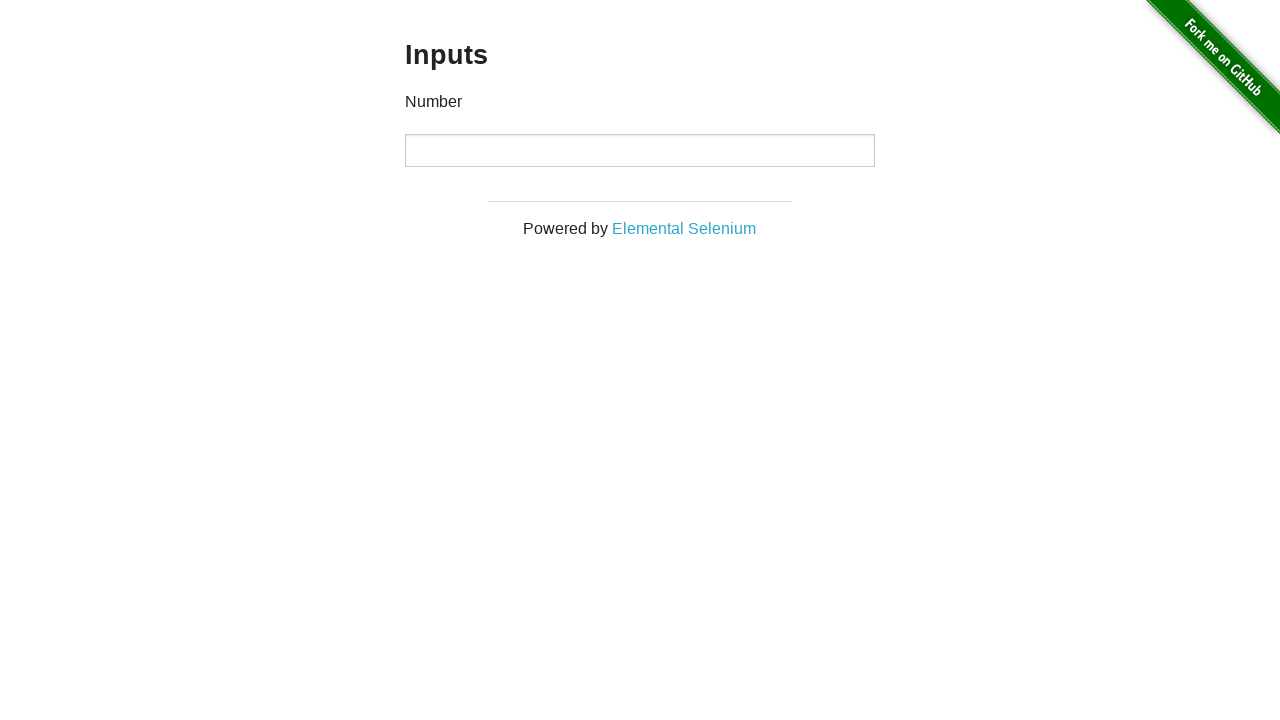

Pressed Arrow Up key to increment number input value on input[type='number']
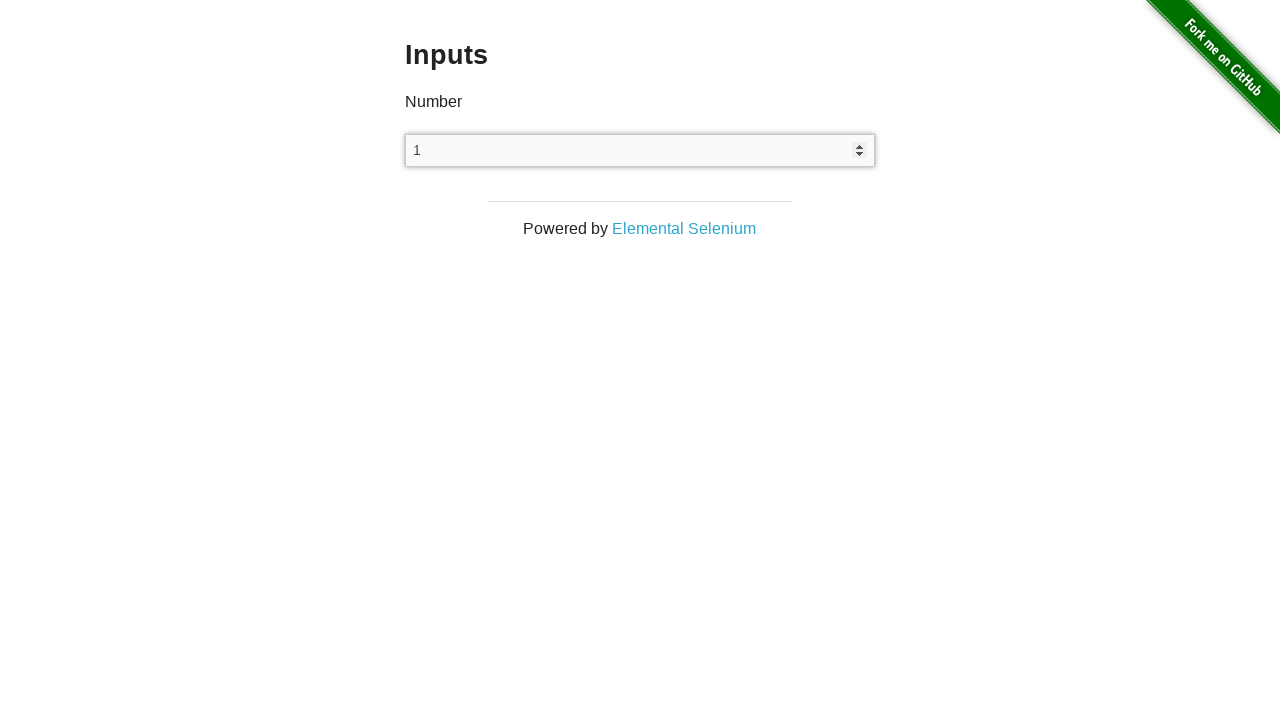

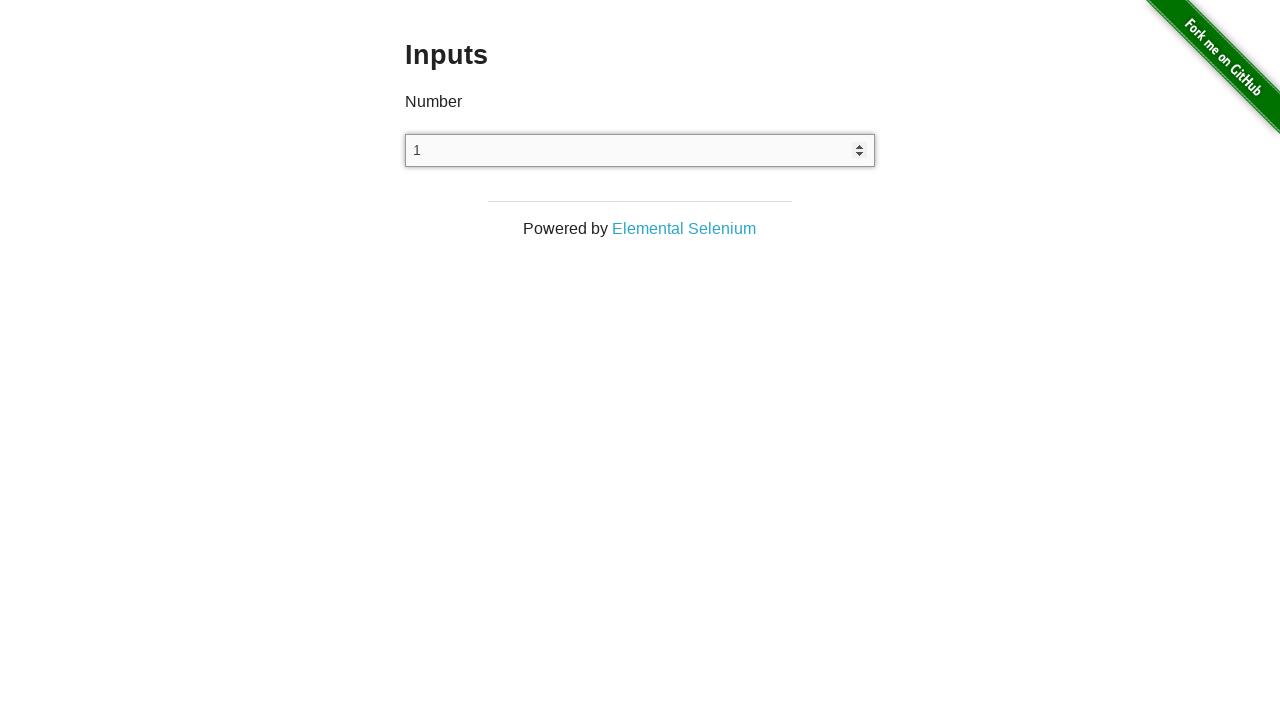